Verifies that the eWizard sharing page loads correctly by checking that the page title equals "eWizard".

Starting URL: https://viseven.ewizard.io/sharing/#/NWE2MWVhZjBkYWE1ZmMwMDJmZDdlYWU2fDAuMC45MA==

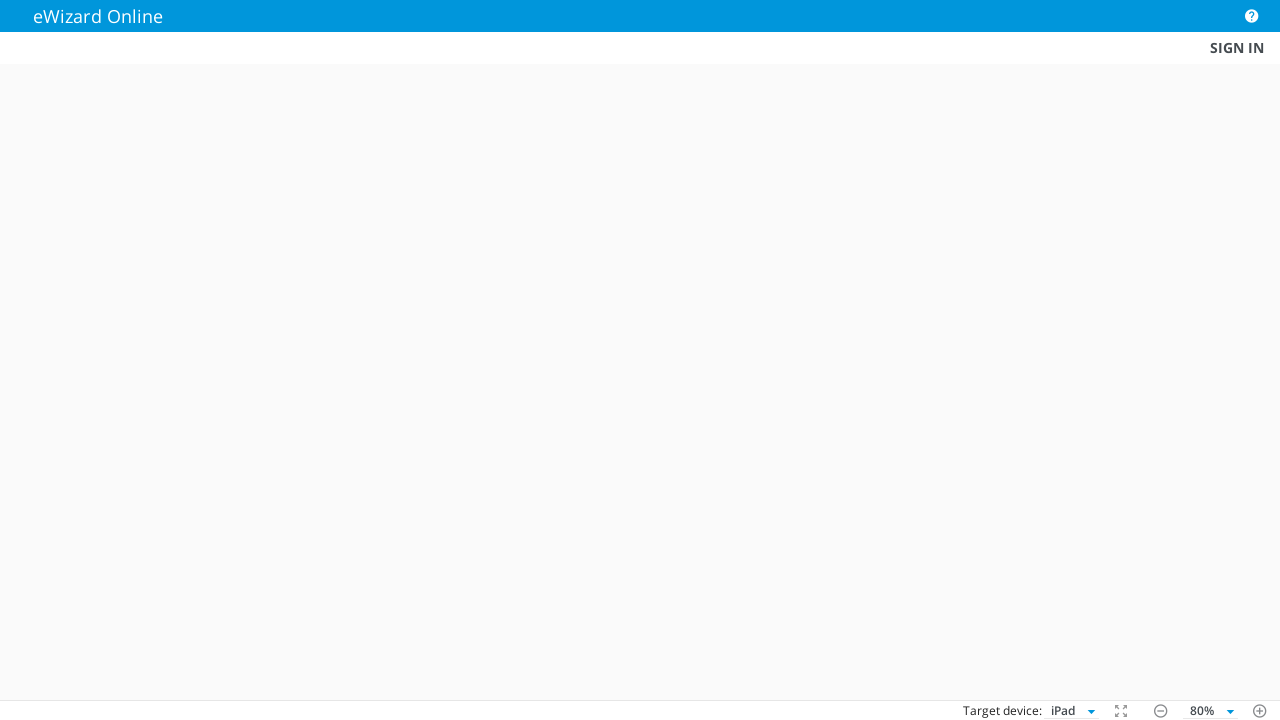

Waited for page to reach domcontentloaded state
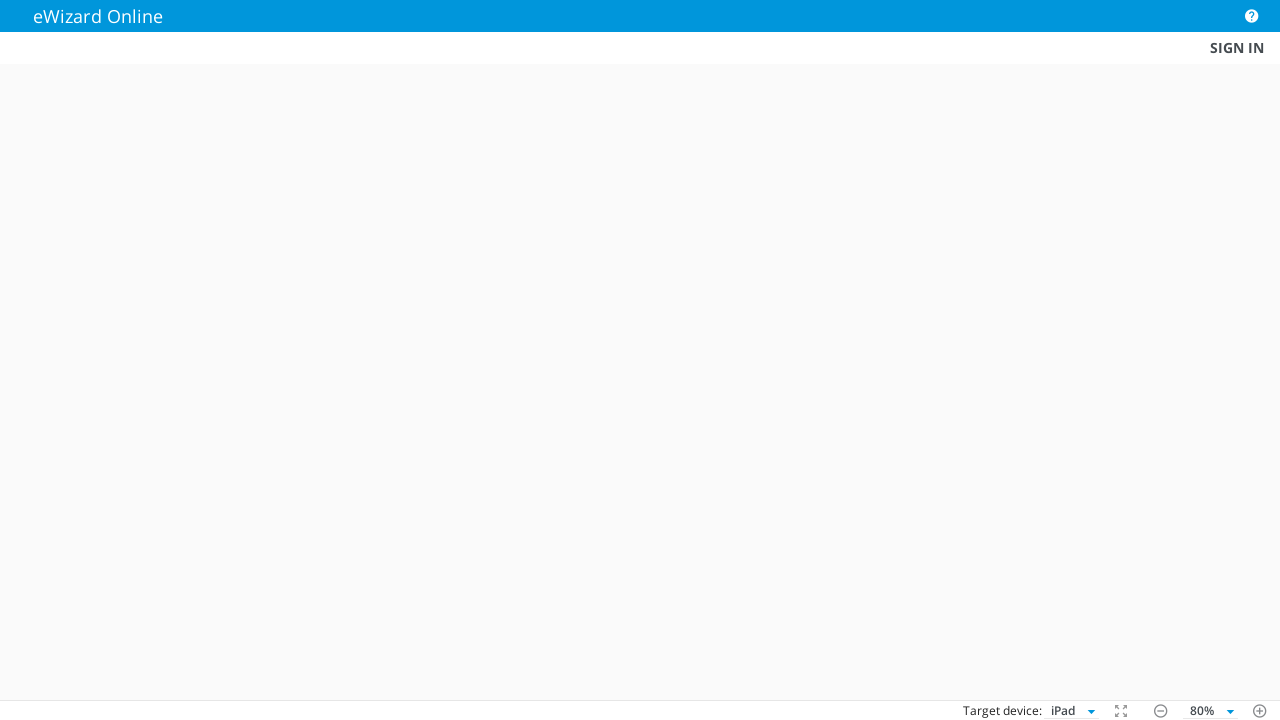

Retrieved page title
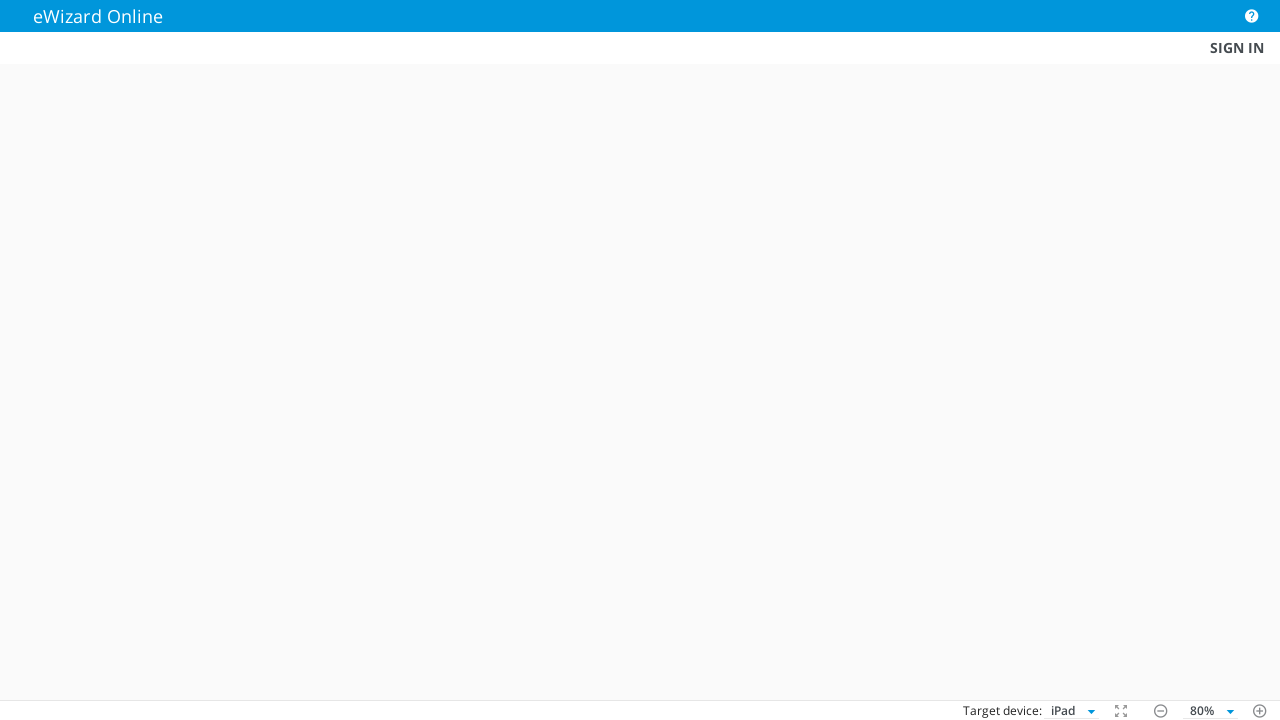

Verified page title equals 'eWizard'
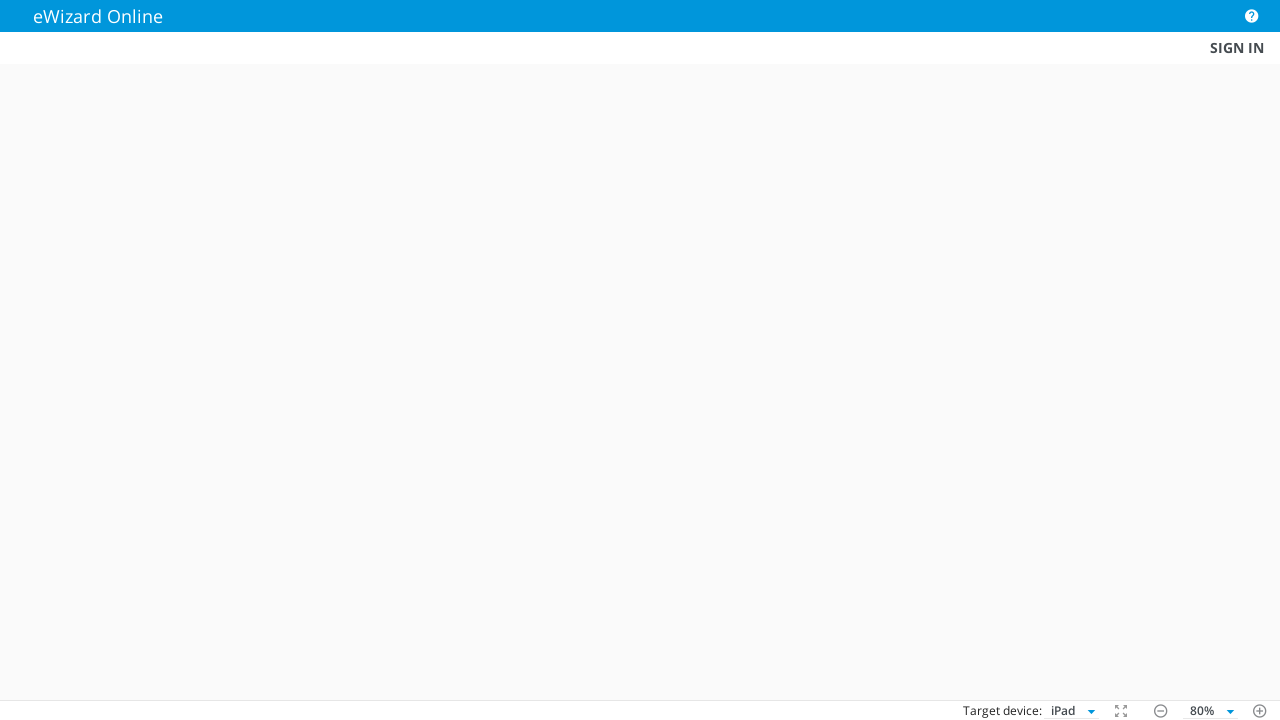

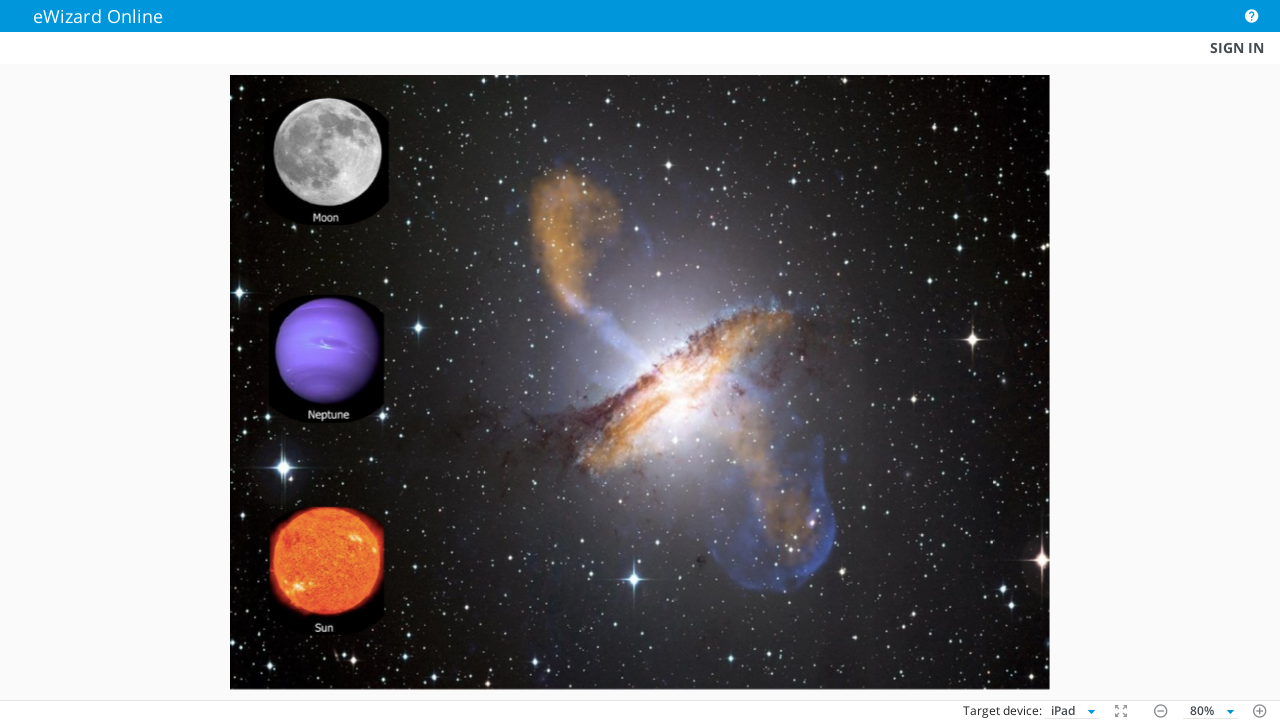